Tests dynamic loading by clicking a Start button and waiting for the loading icon to disappear before verifying the result text.

Starting URL: https://automationfc.github.io/dynamic-loading/

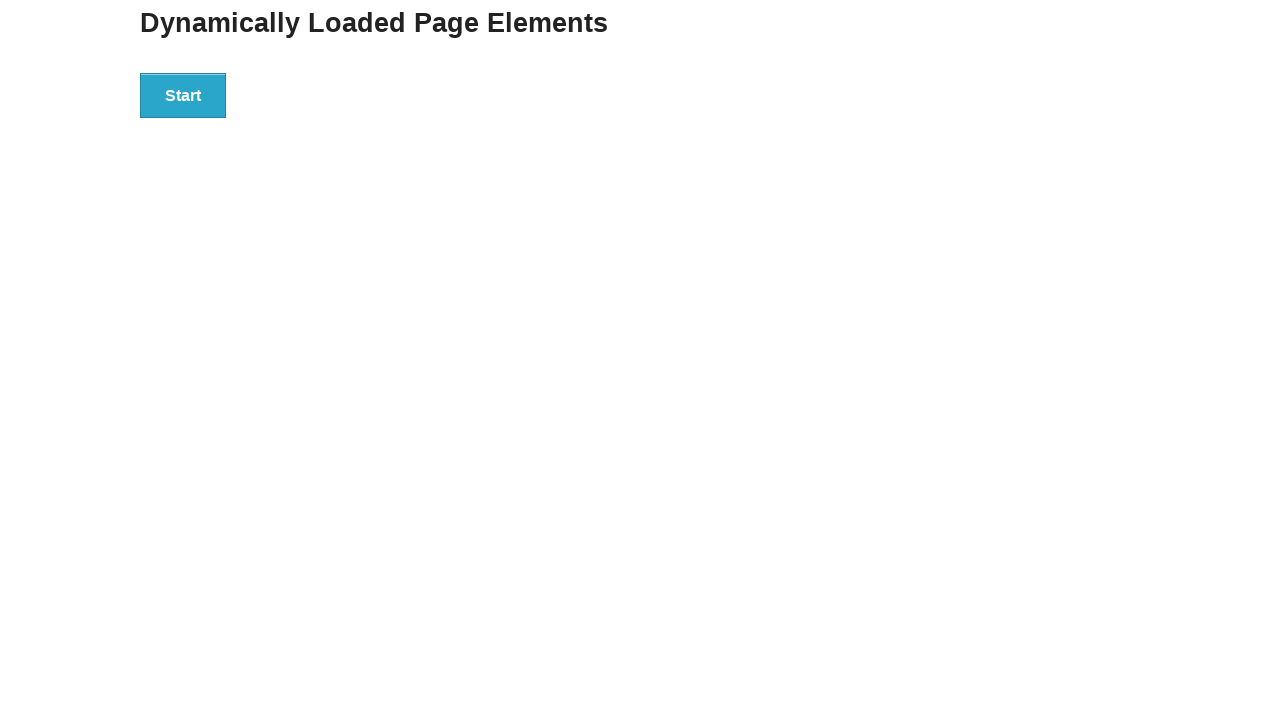

Clicked the Start button to initiate dynamic loading at (183, 95) on div#start>button
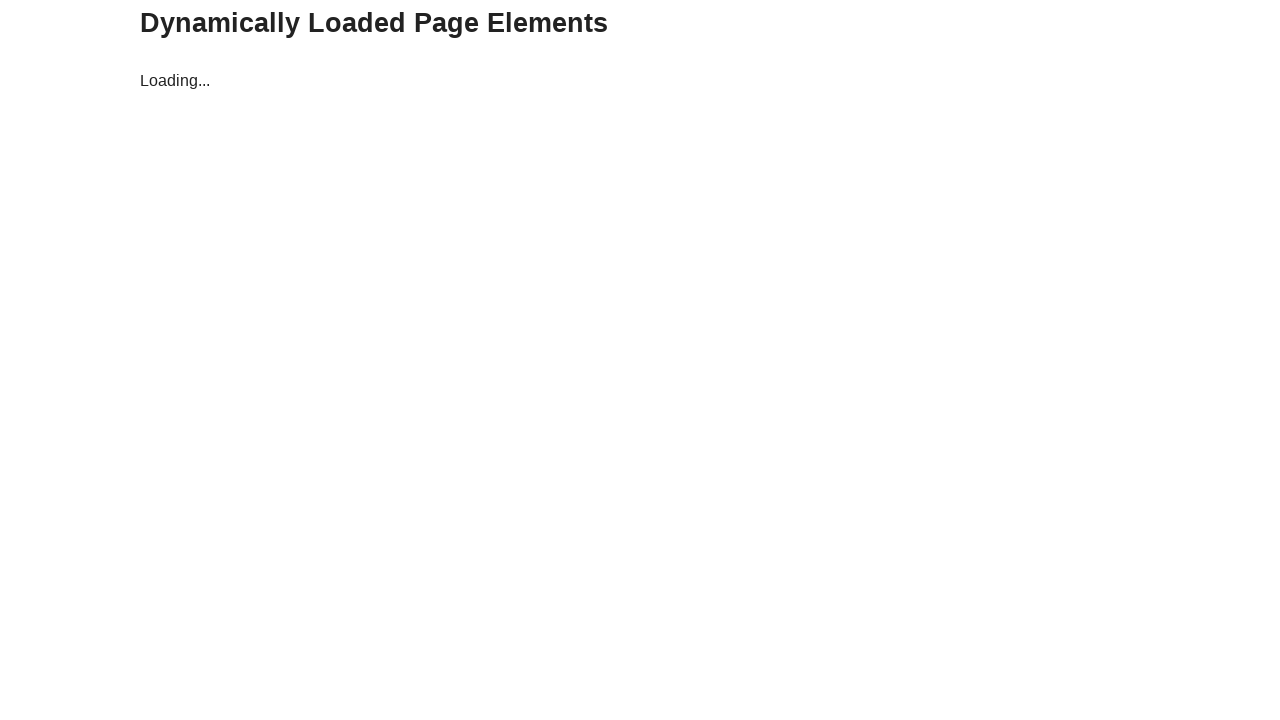

Waited for loading icon to disappear
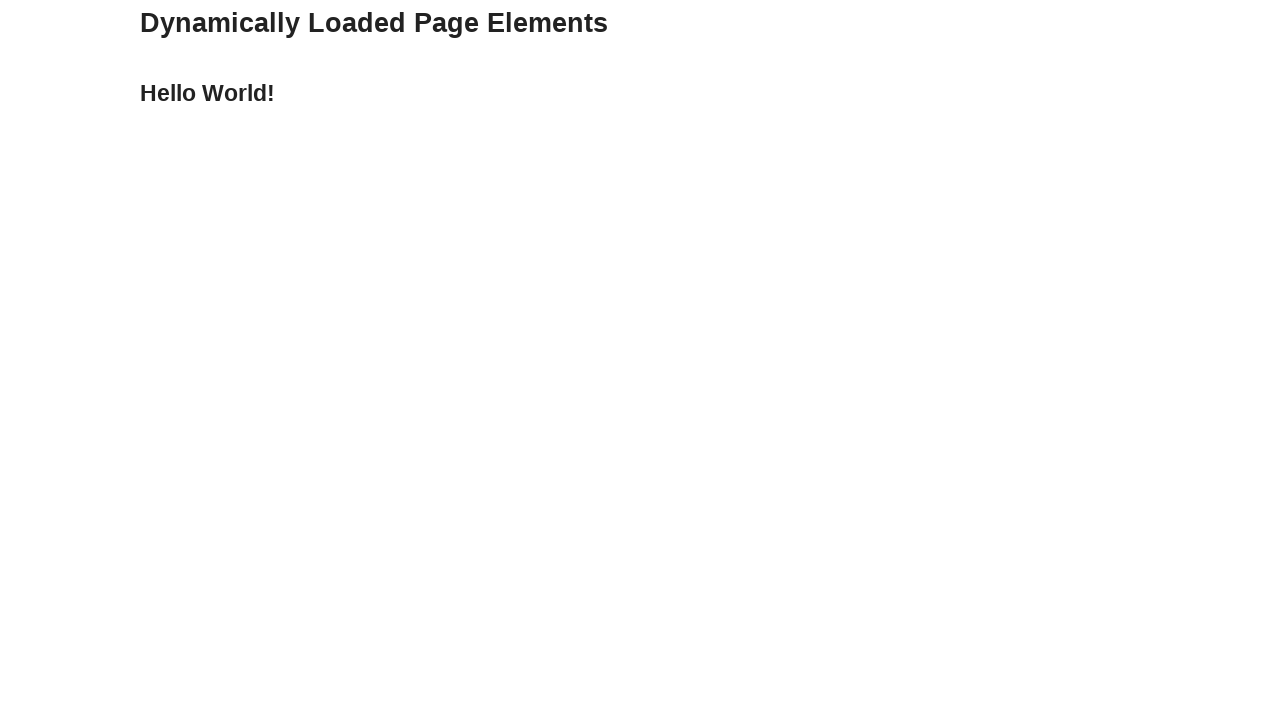

Verified result text 'Hello World!' is displayed
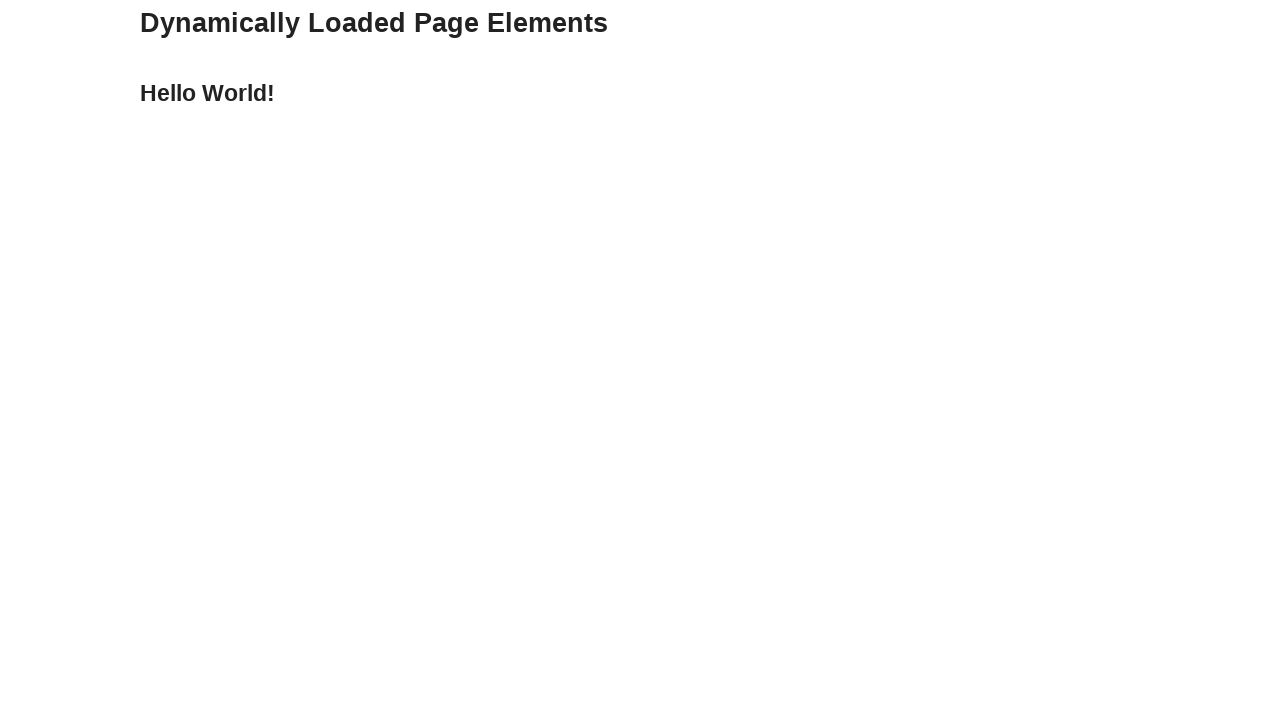

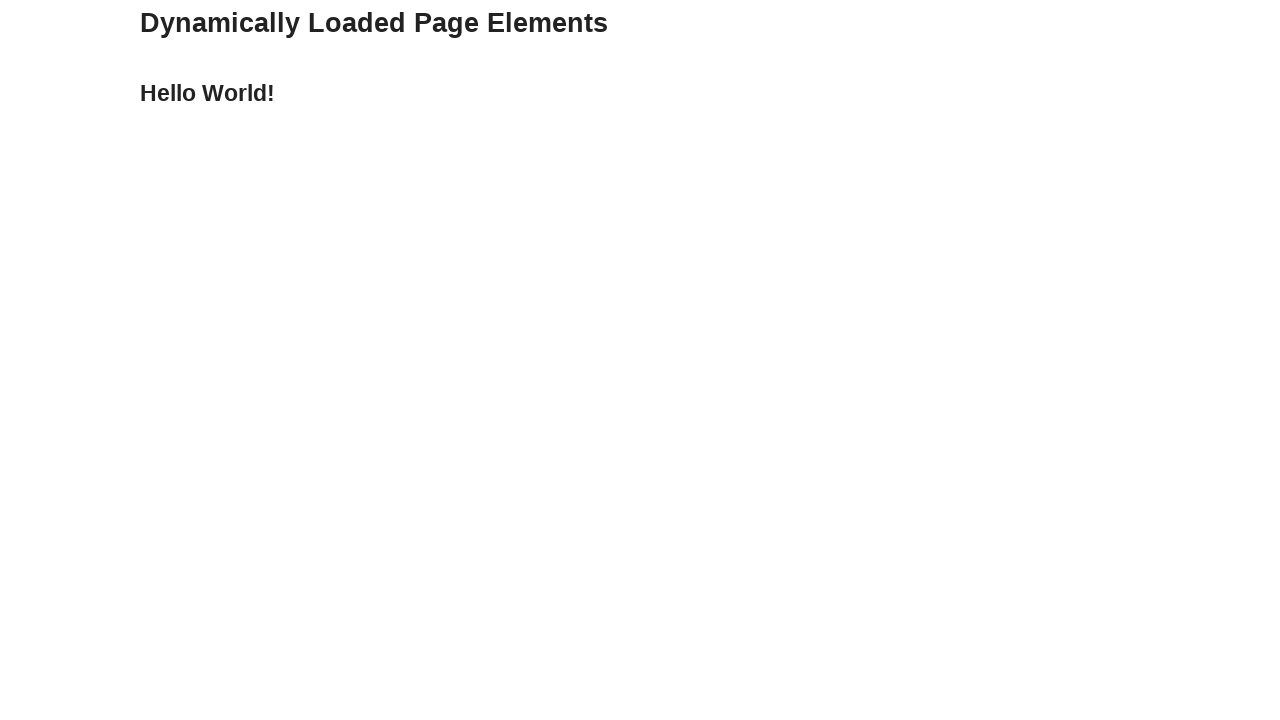